Tests navigating to the profile page without being logged in and verifies that an error message is displayed indicating the user is not logged in

Starting URL: https://demoqa.com/books

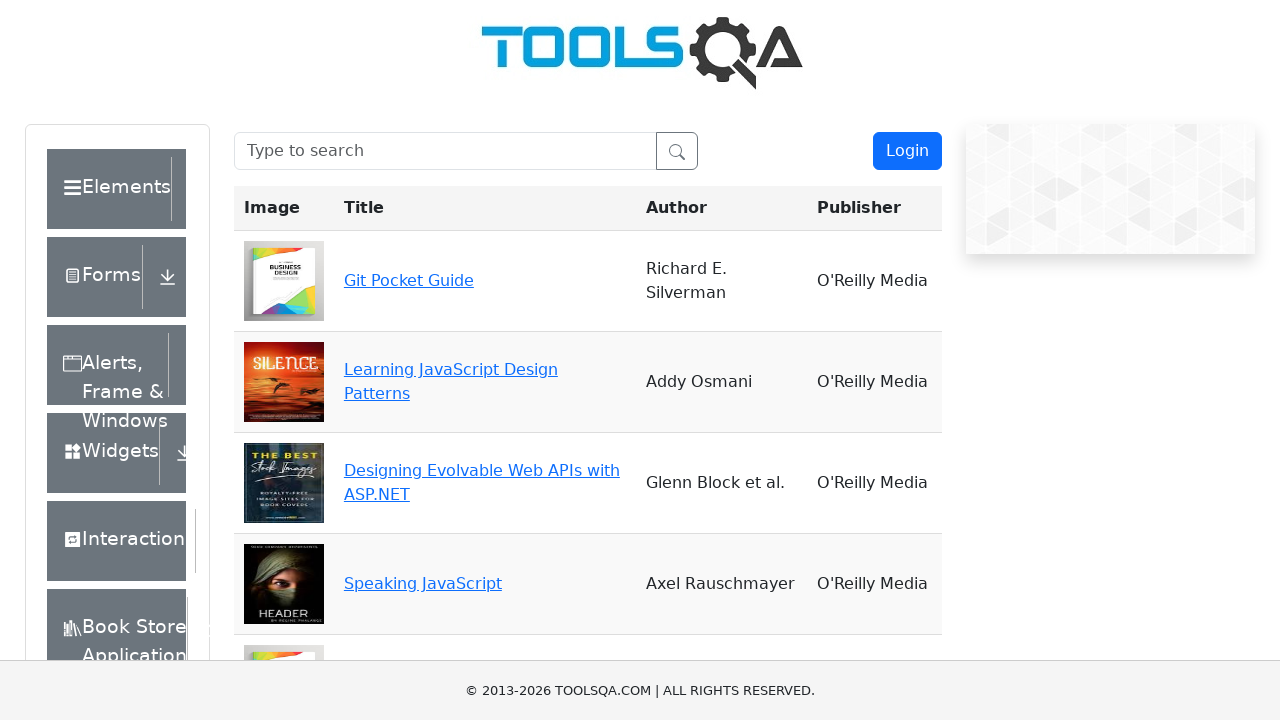

Clicked on Profile link at (110, 361) on text=Profile
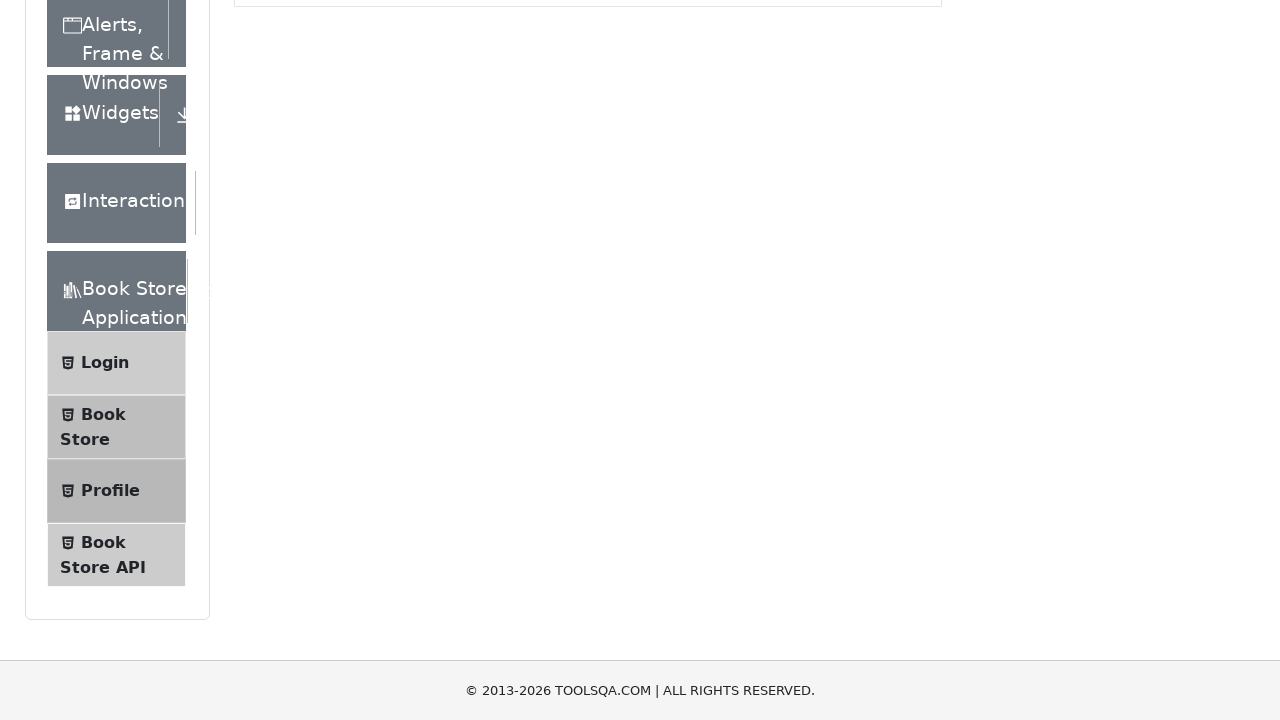

Page loaded with networkidle state
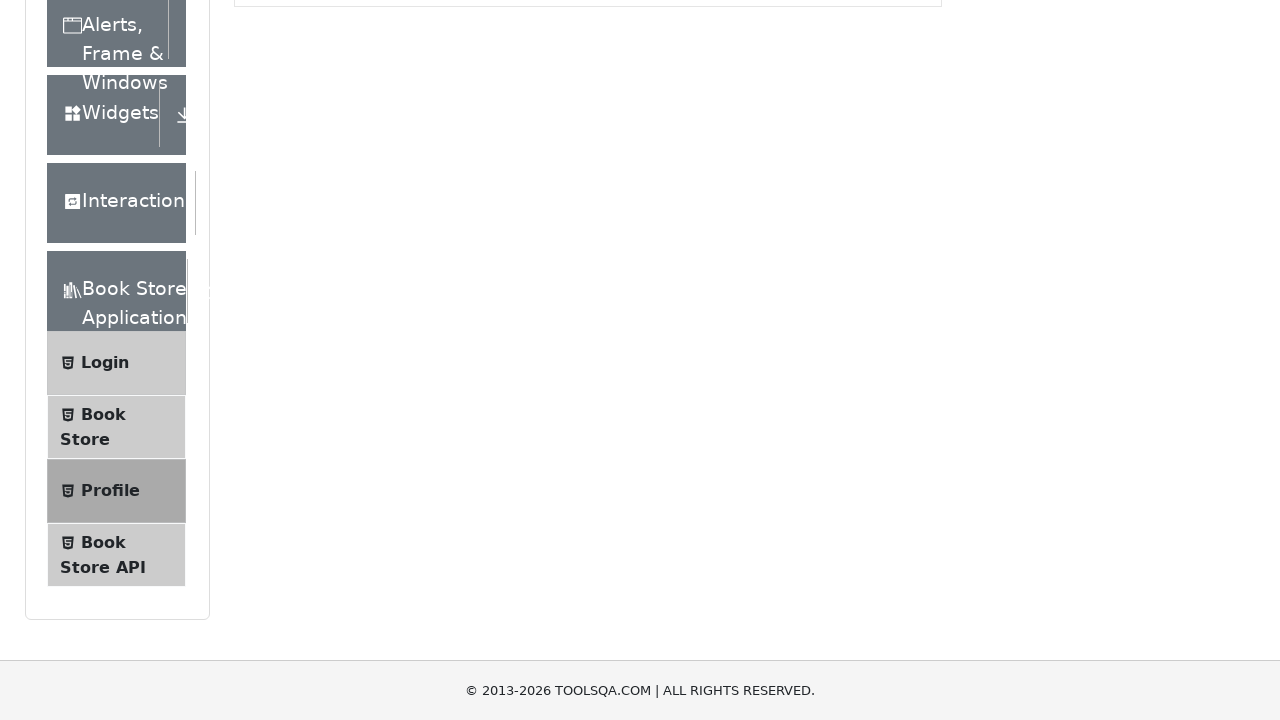

Error message 'Currently you are not logged' appeared, confirming user is not logged in
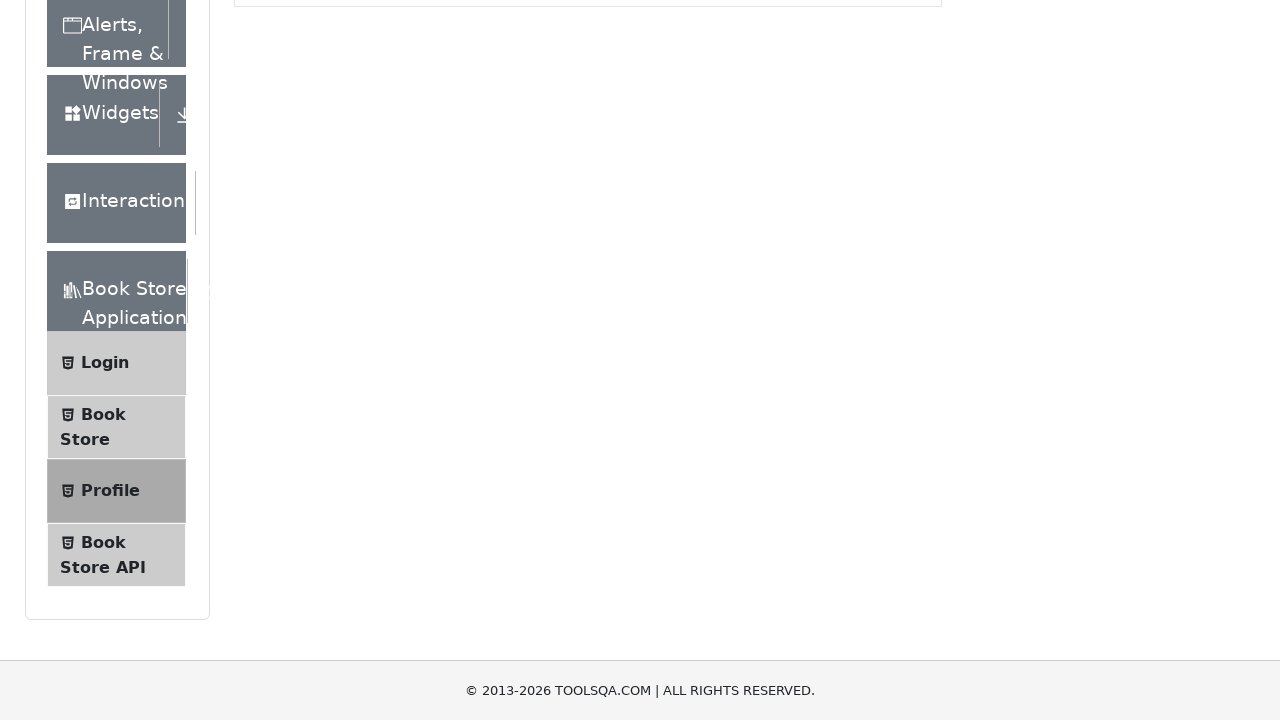

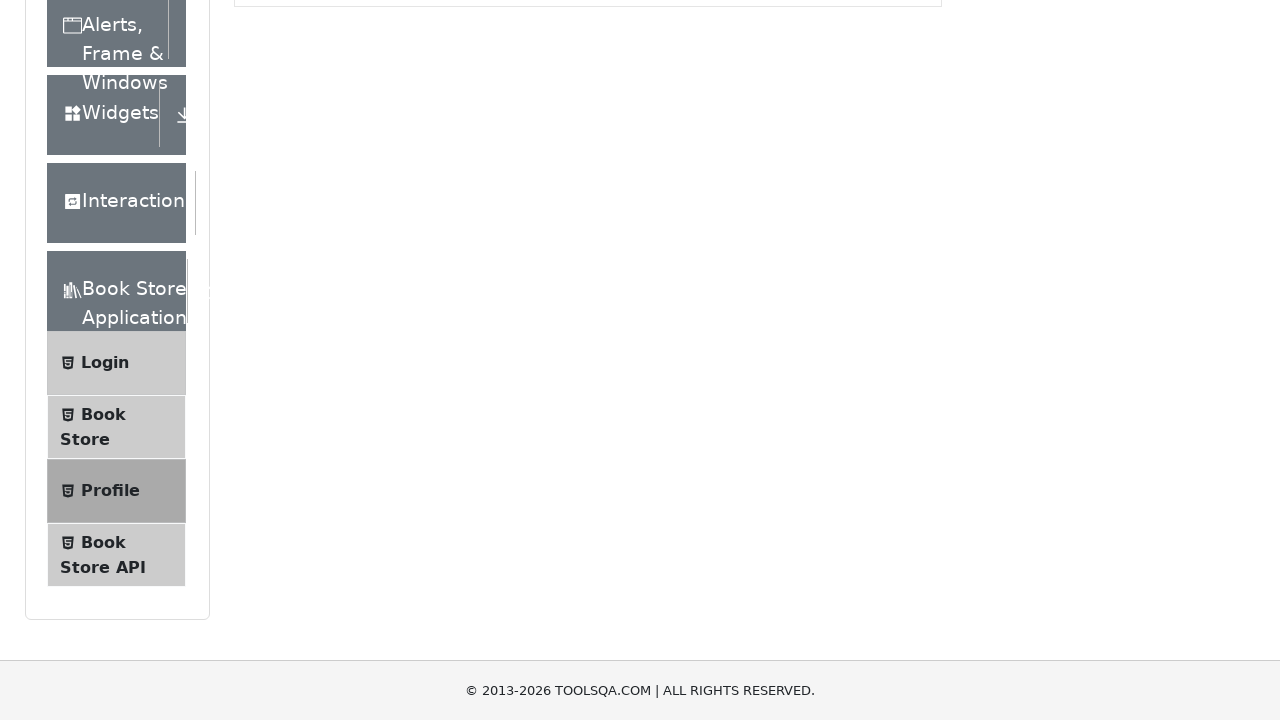